Tests prompt alert handling by clicking a button to trigger a prompt, entering text, and accepting it

Starting URL: https://omayo.blogspot.com/

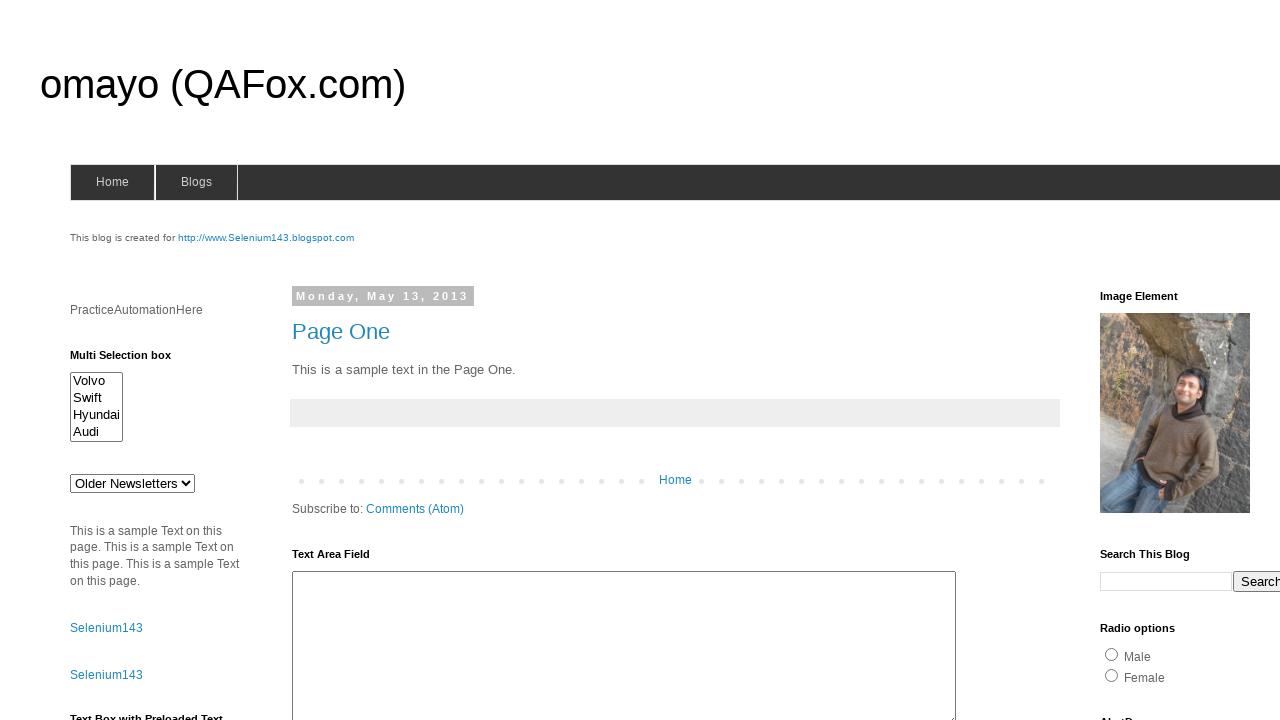

Clicked prompt button to trigger prompt alert at (1140, 361) on #prompt
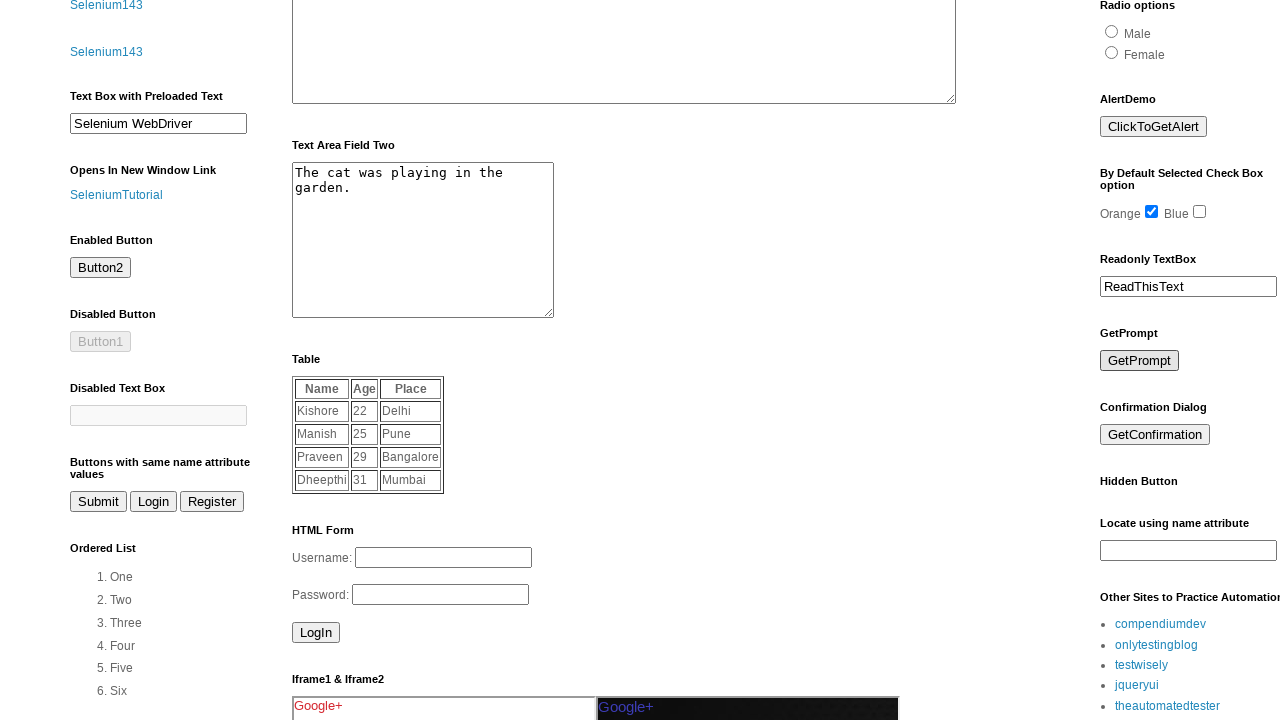

Set up dialog handler to accept prompt with text 'MY NAME IS PRATIKSHA'
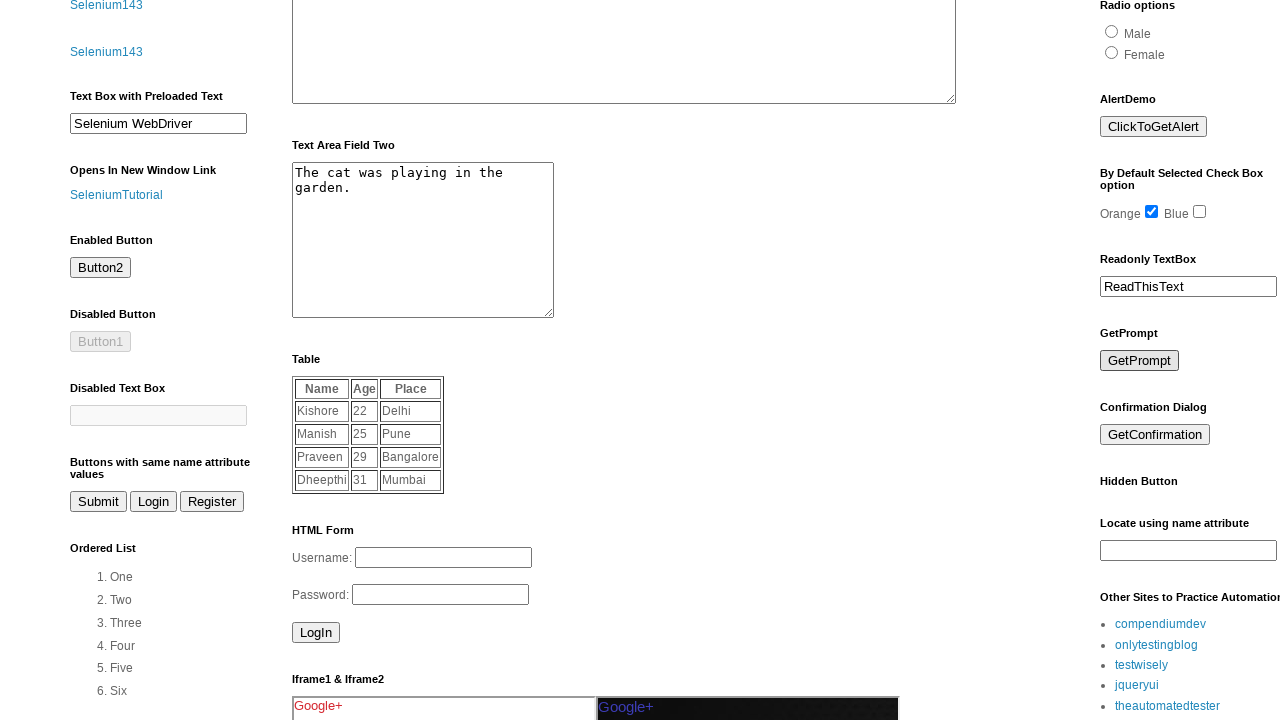

Waited for dialog to be processed
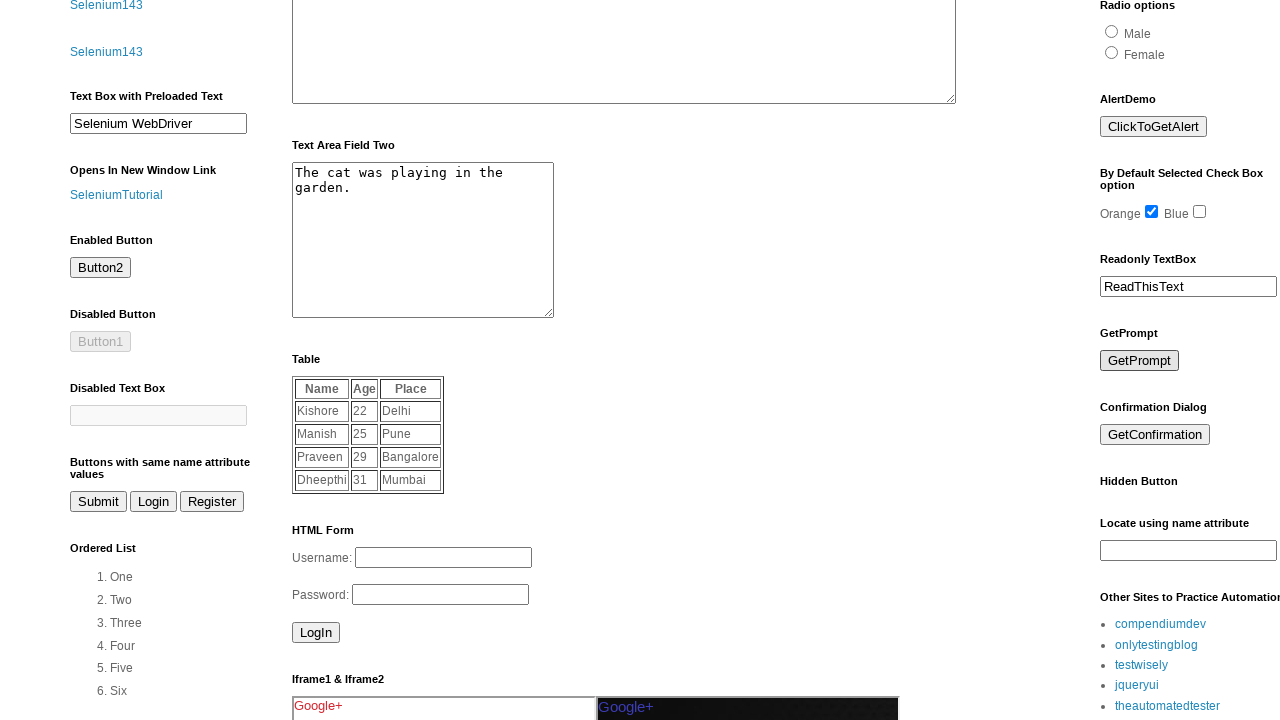

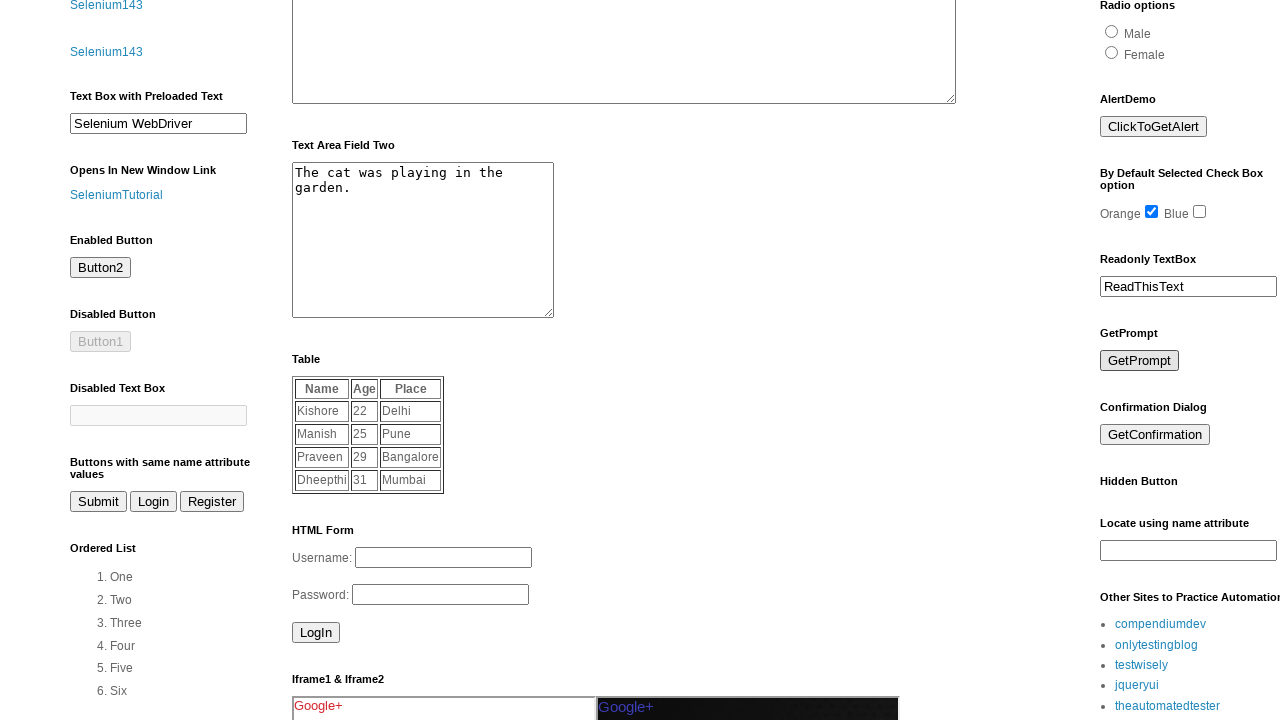